Tests JavaScript prompt dialog by clicking the prompt button, entering text, accepting it, and verifying the entered text appears

Starting URL: http://the-internet.herokuapp.com/javascript_alerts

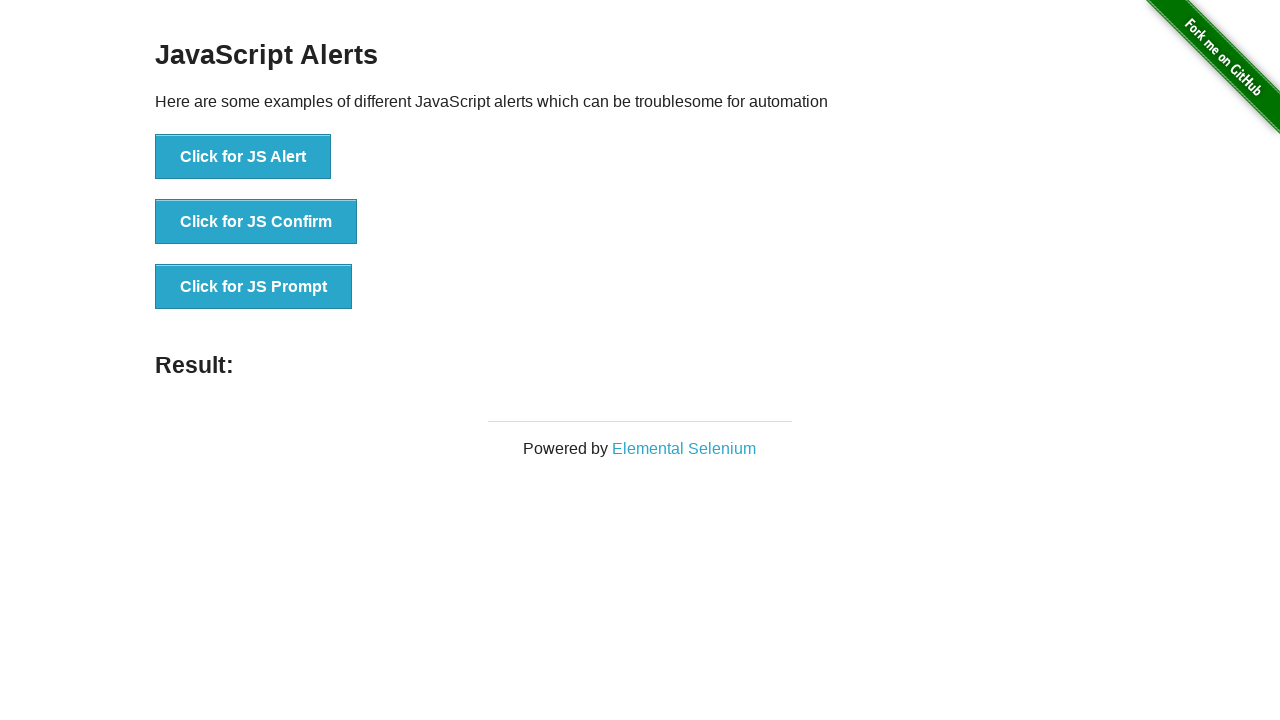

Set up dialog handler to accept prompt with 'Test input'
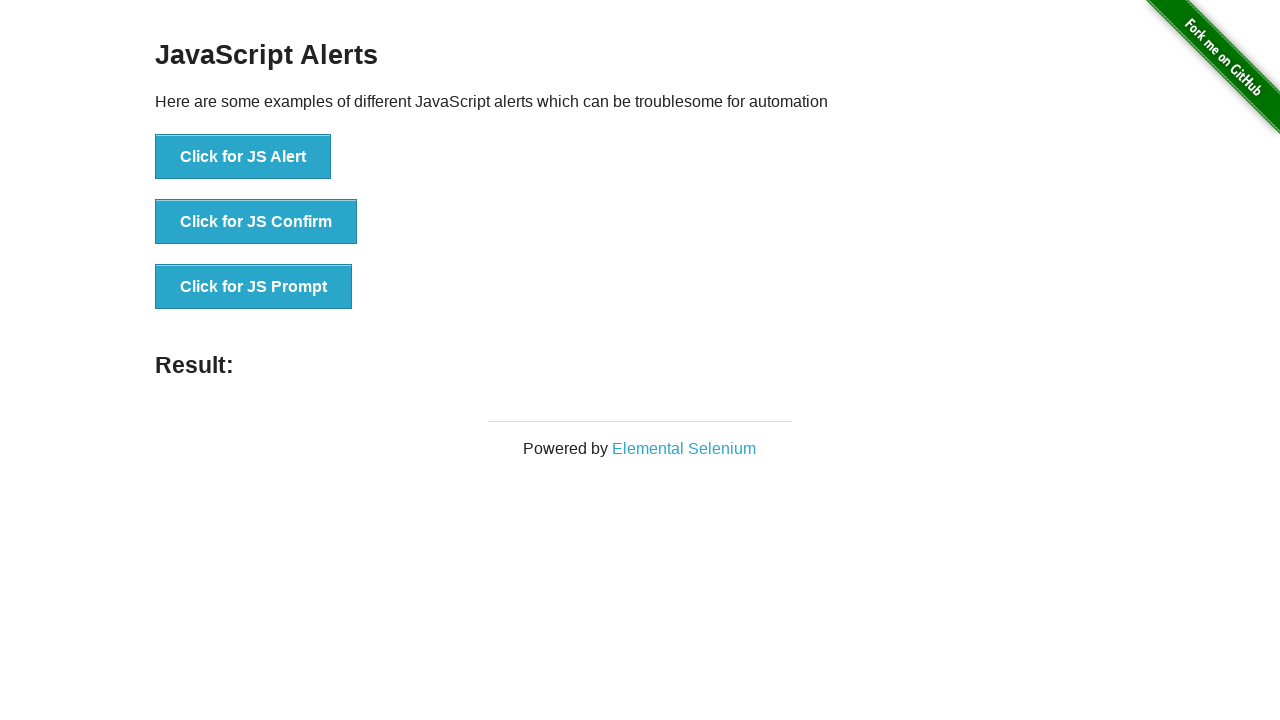

Clicked the 'Click for JS Prompt' button at (254, 287) on xpath=//button[contains(text(),'Click for JS Prompt')]
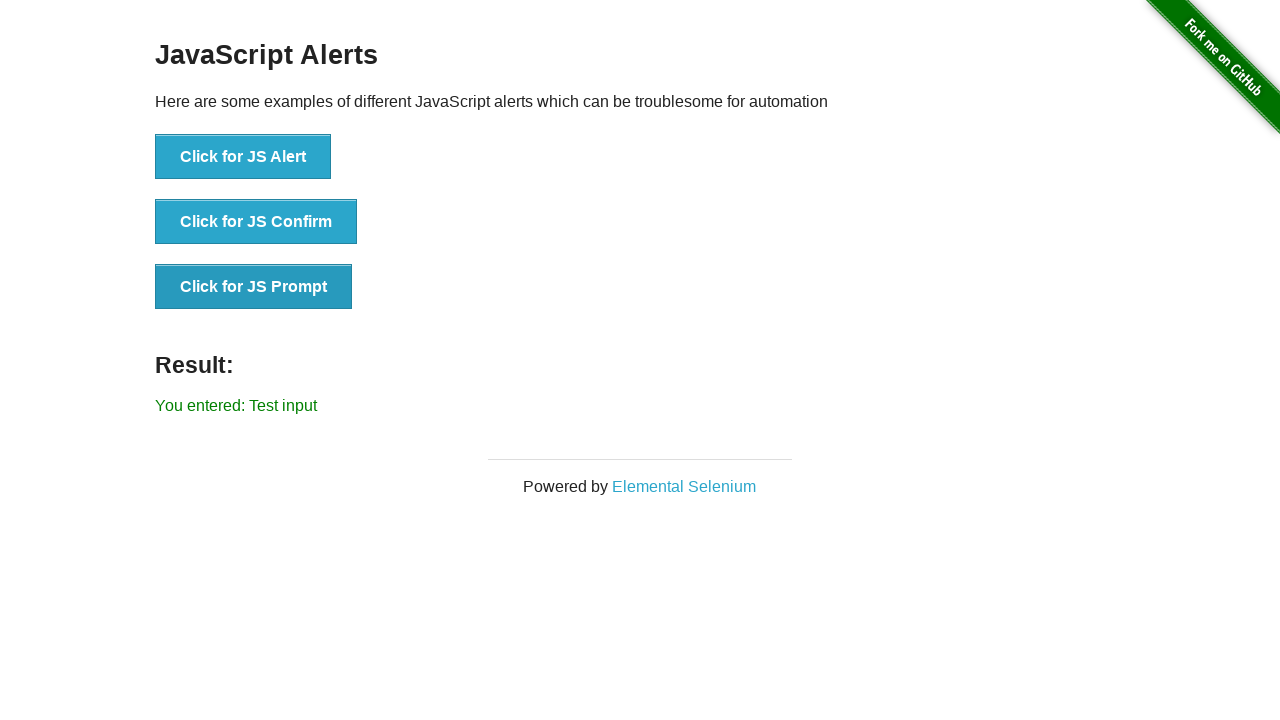

Verified result element appeared after accepting prompt
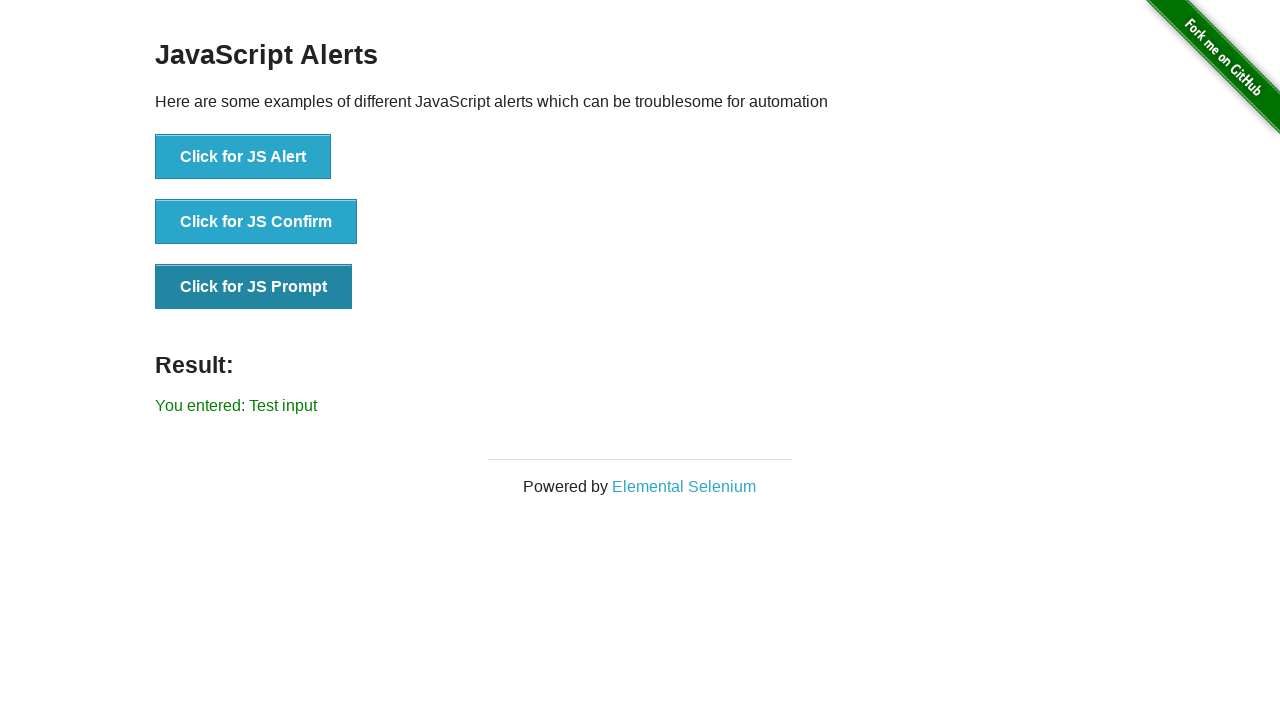

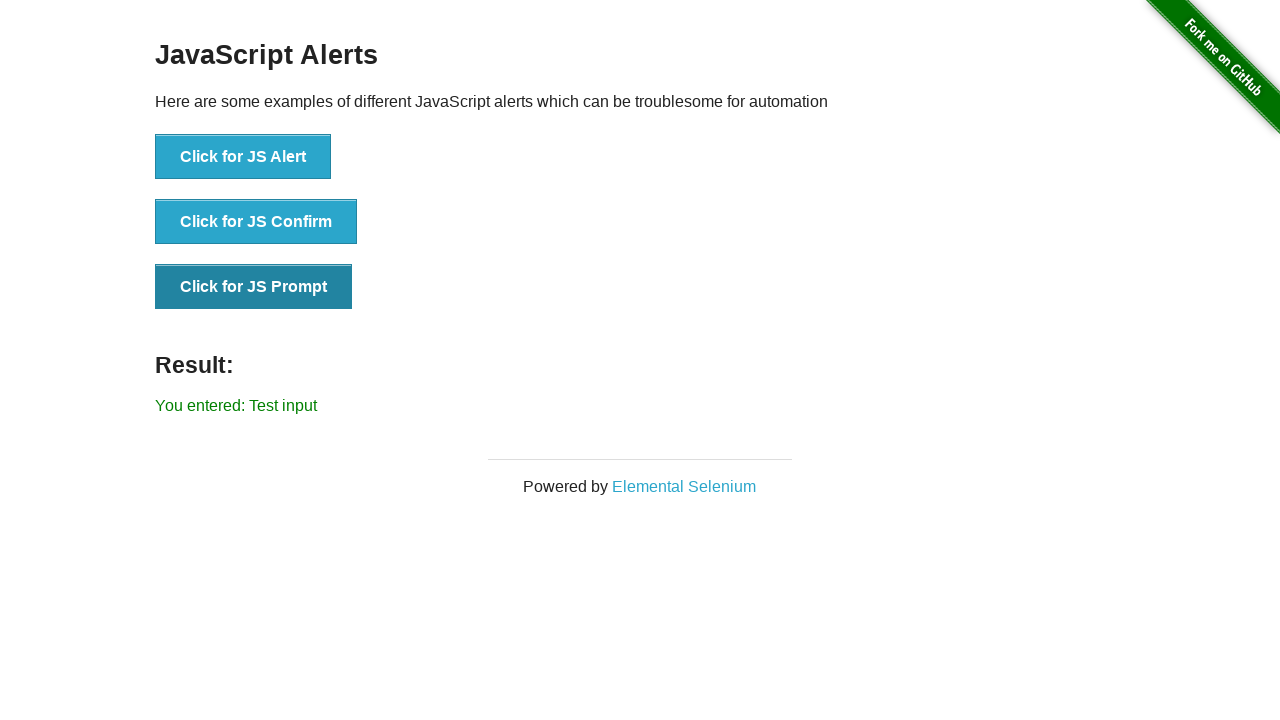